Tests e-commerce functionality by adding specific vegetables to cart, proceeding to checkout, and applying a promo code

Starting URL: https://rahulshettyacademy.com/seleniumPractise/#/

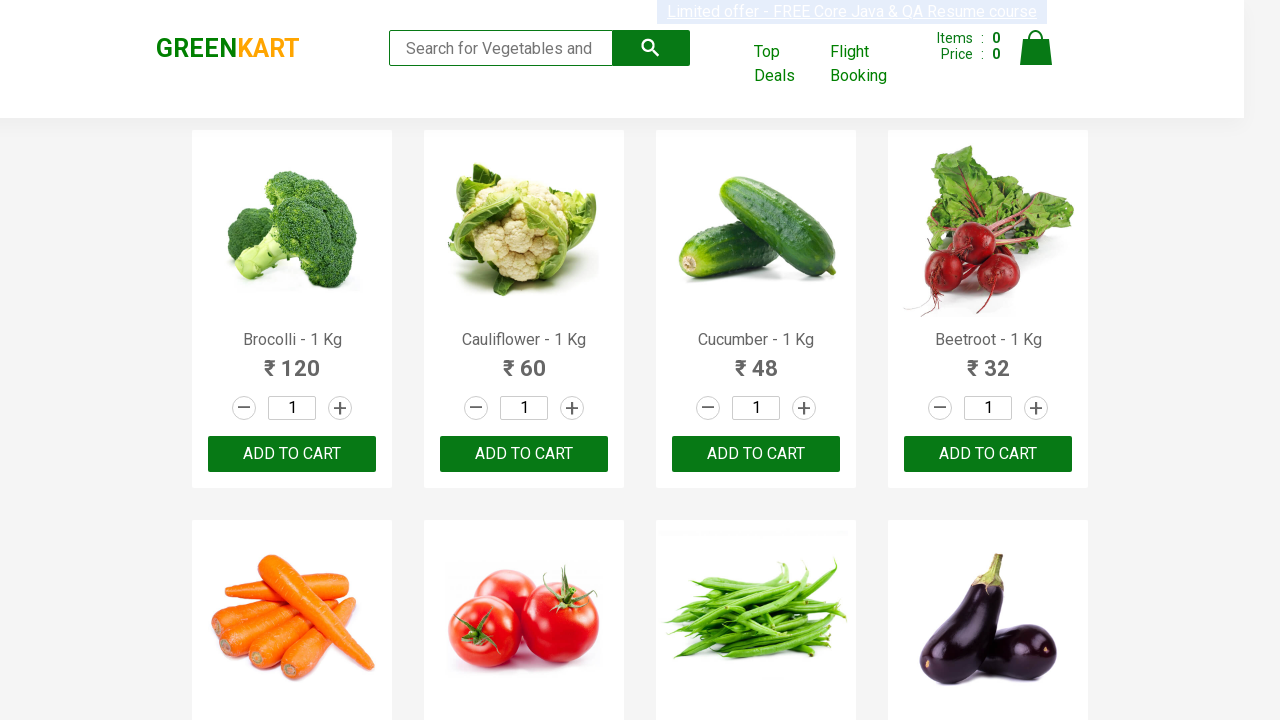

Waited for product list to load
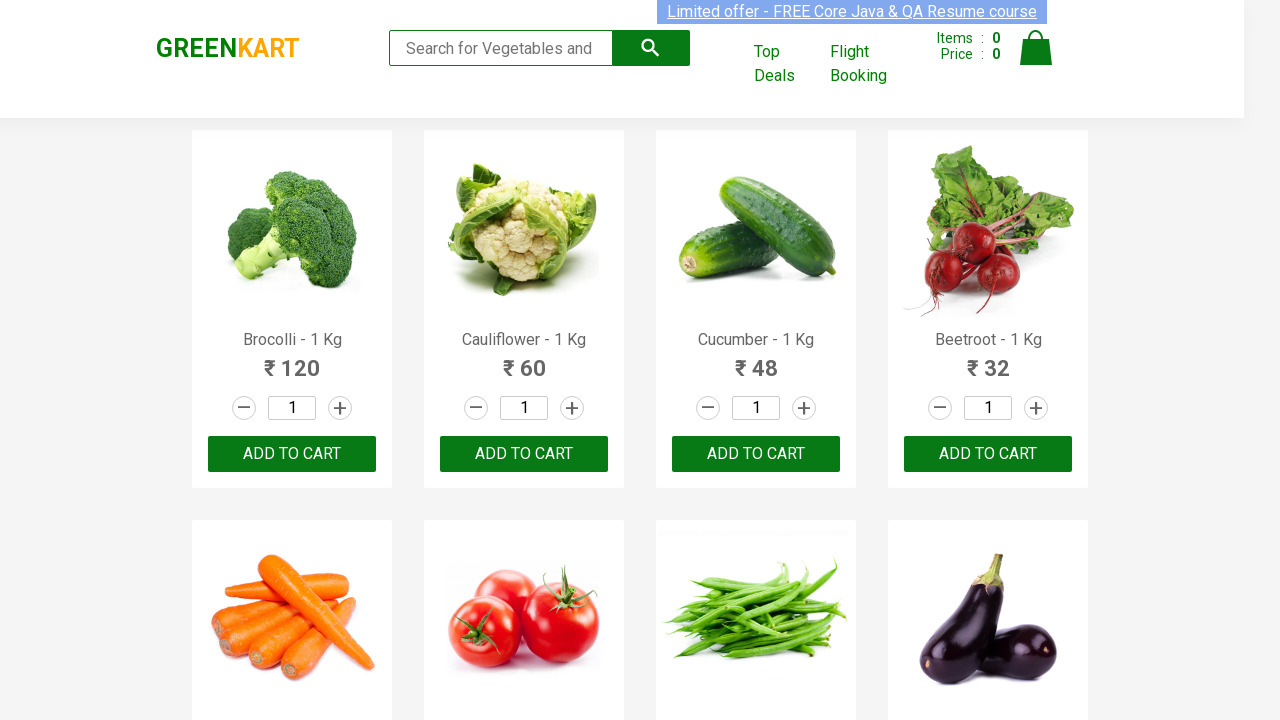

Added Brocolli to cart at (292, 454) on div.product-action > button >> nth=0
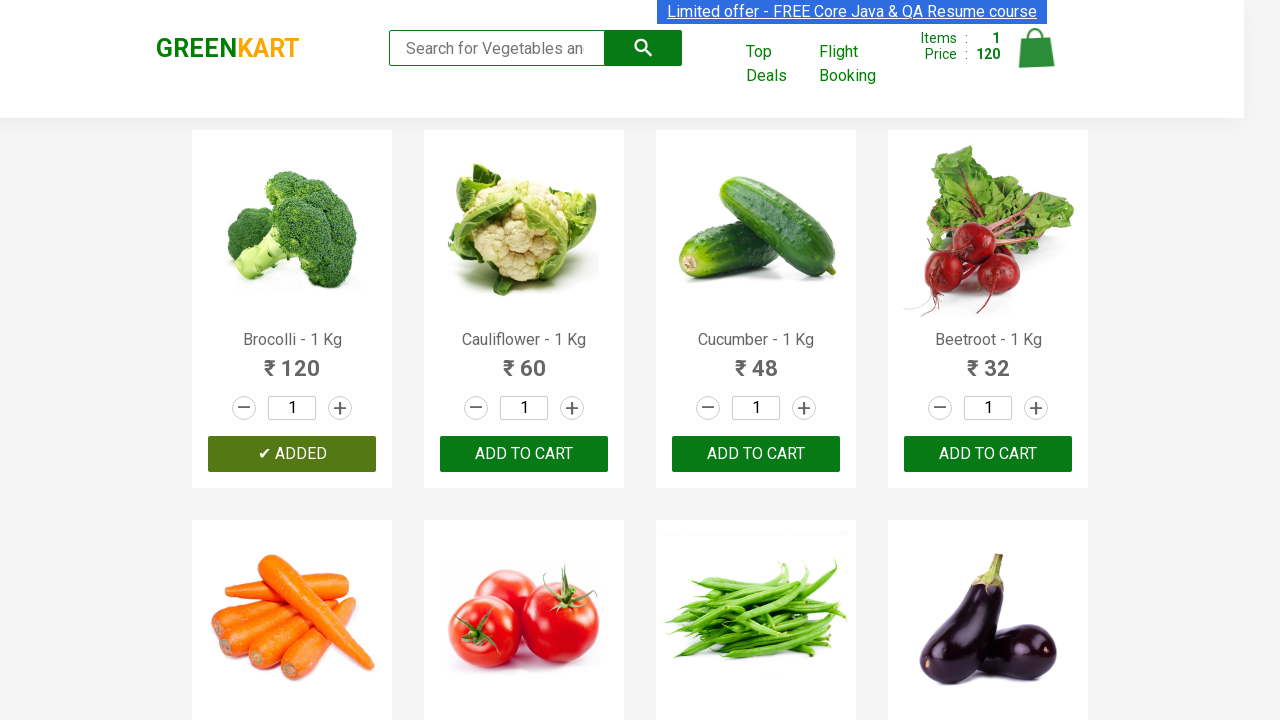

Added Cucumber to cart at (756, 454) on div.product-action > button >> nth=2
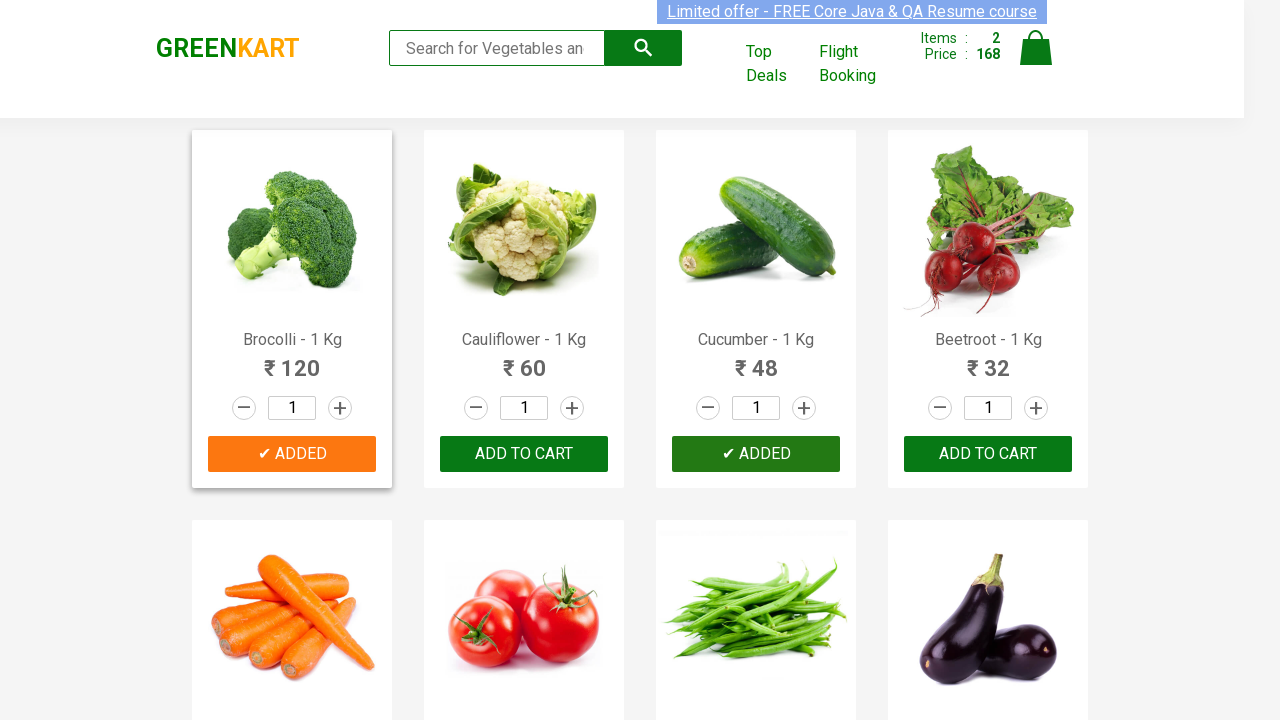

Added Beetroot to cart at (988, 454) on div.product-action > button >> nth=3
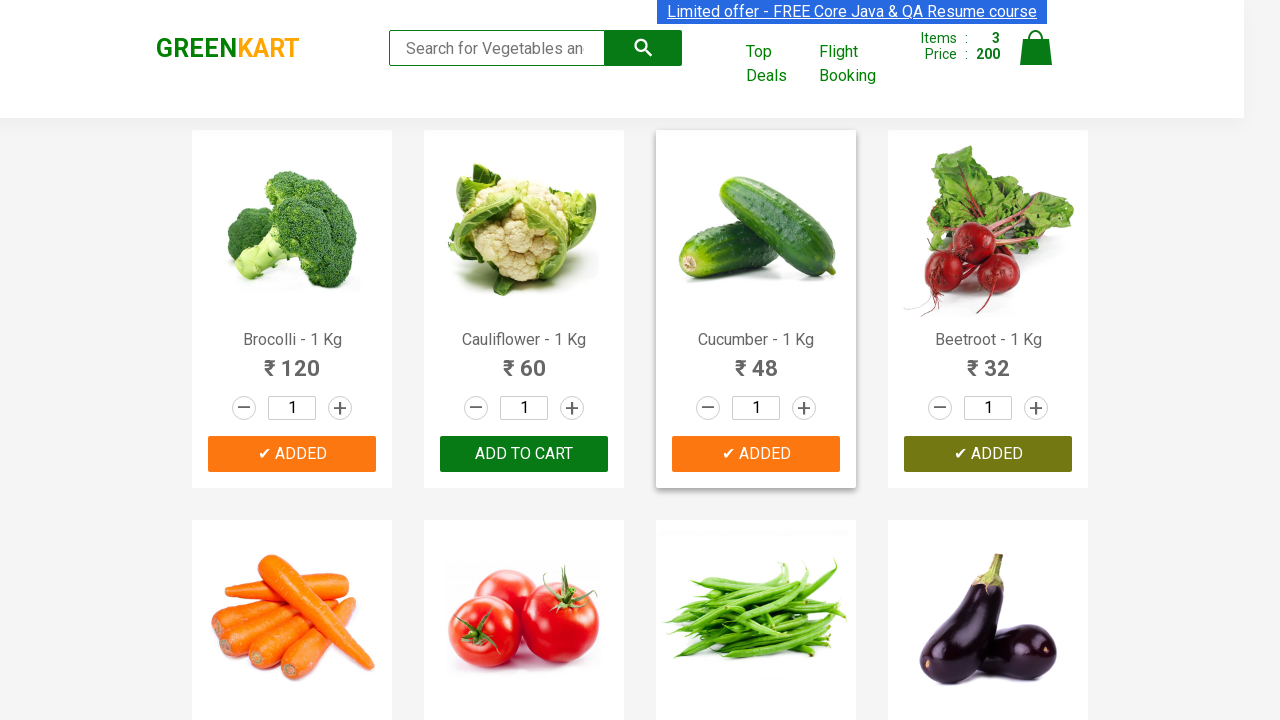

Clicked on cart icon to view cart at (1036, 48) on img[alt='Cart']
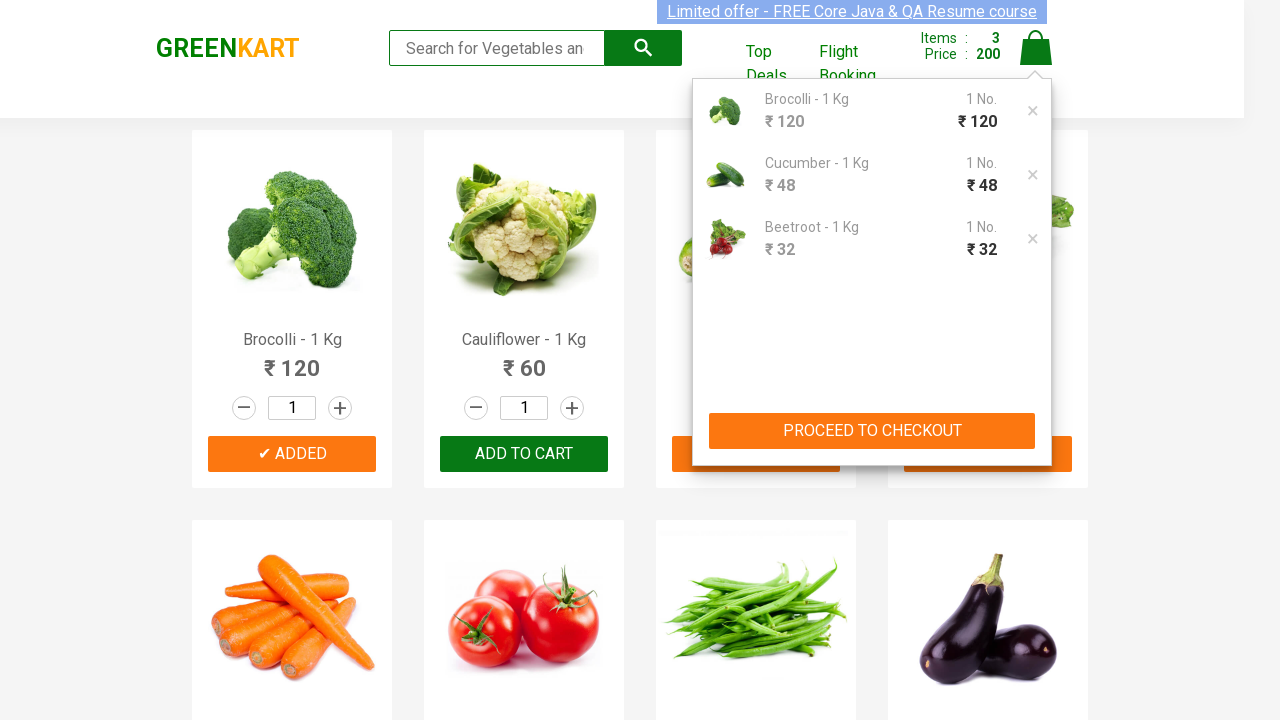

Clicked proceed to checkout button at (872, 431) on xpath=//div[@class='action-block']/button[@type='button']
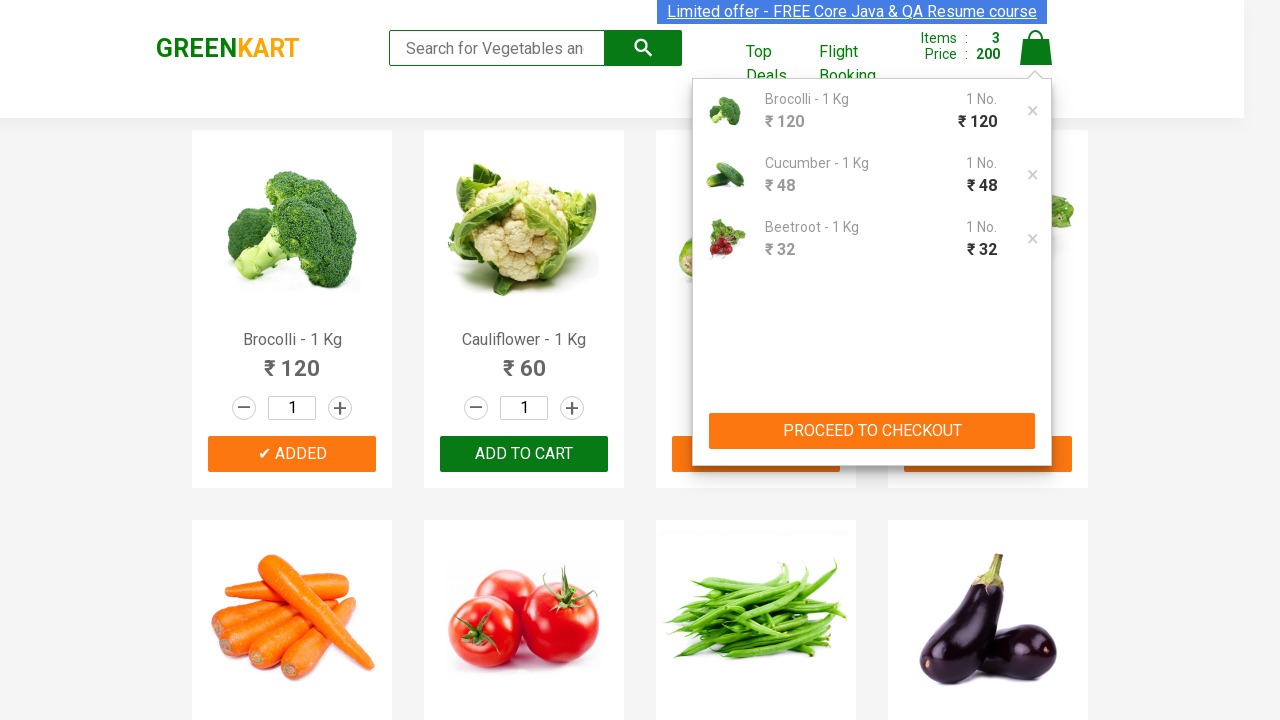

Clicked on promo code input field at (910, 406) on input.promoCode
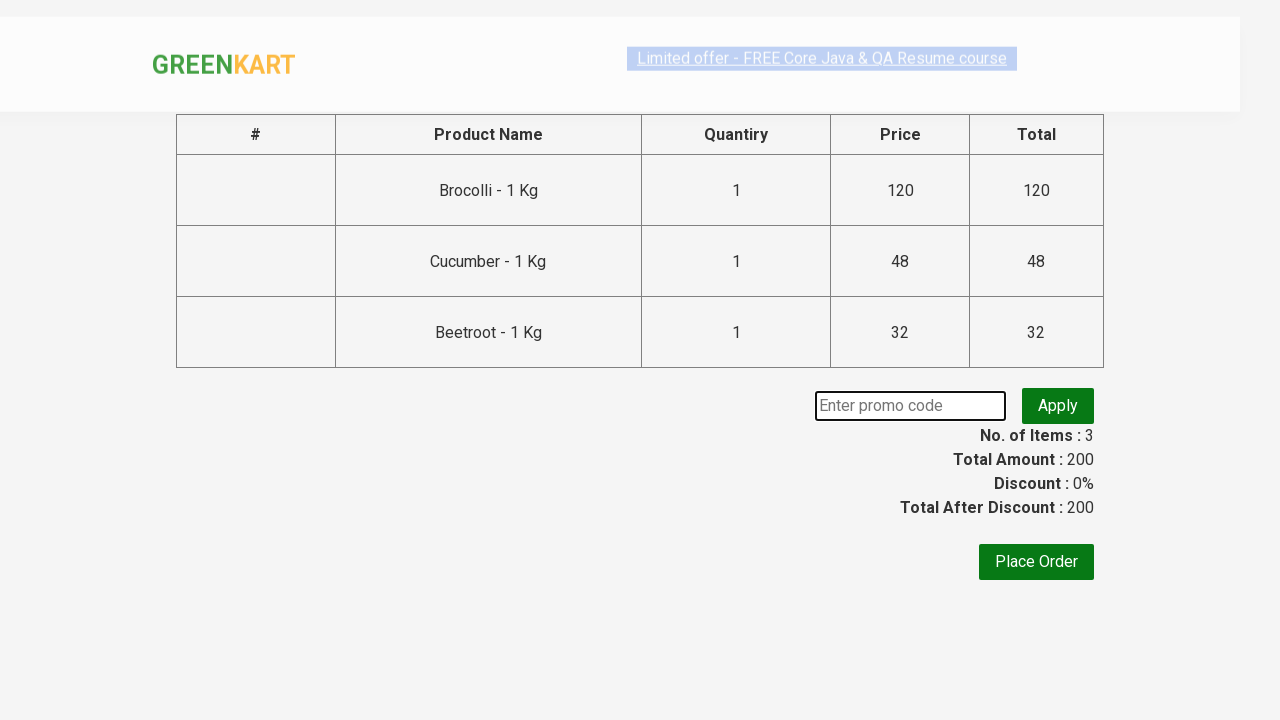

Entered promo code 'rahulshettyacademy' on input.promoCode
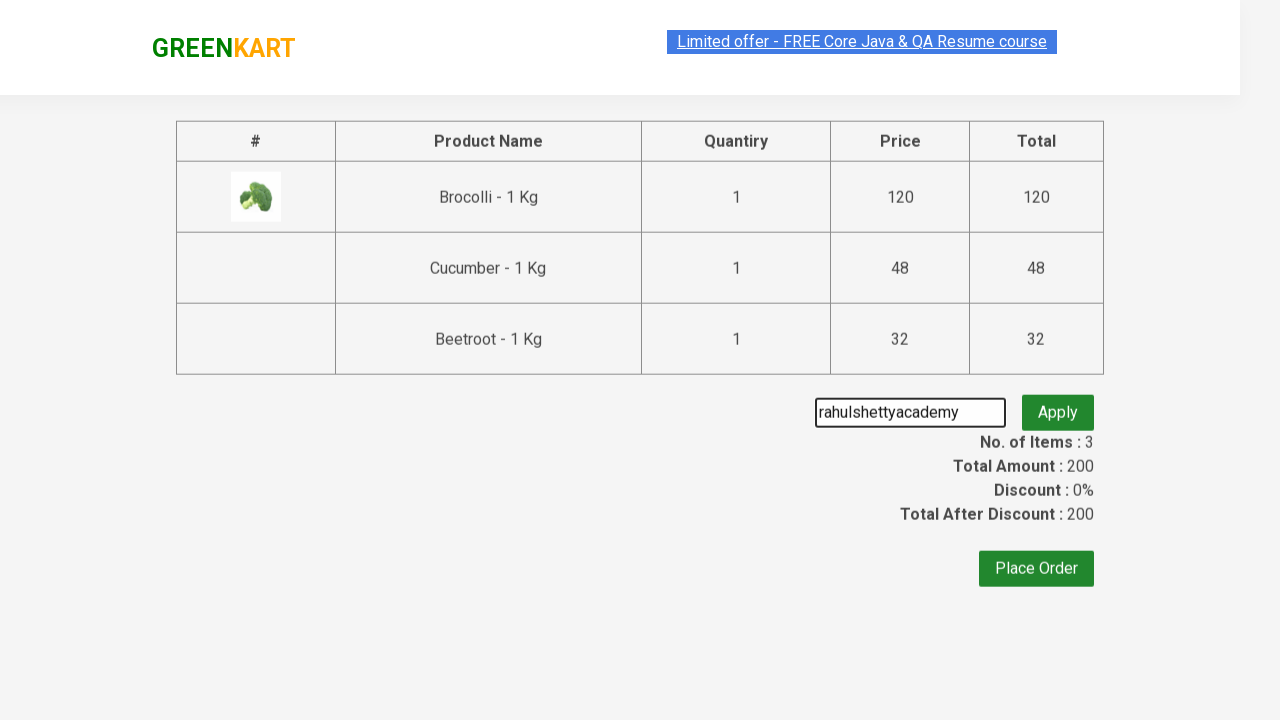

Clicked Apply button to apply promo code at (1058, 406) on button.promoBtn
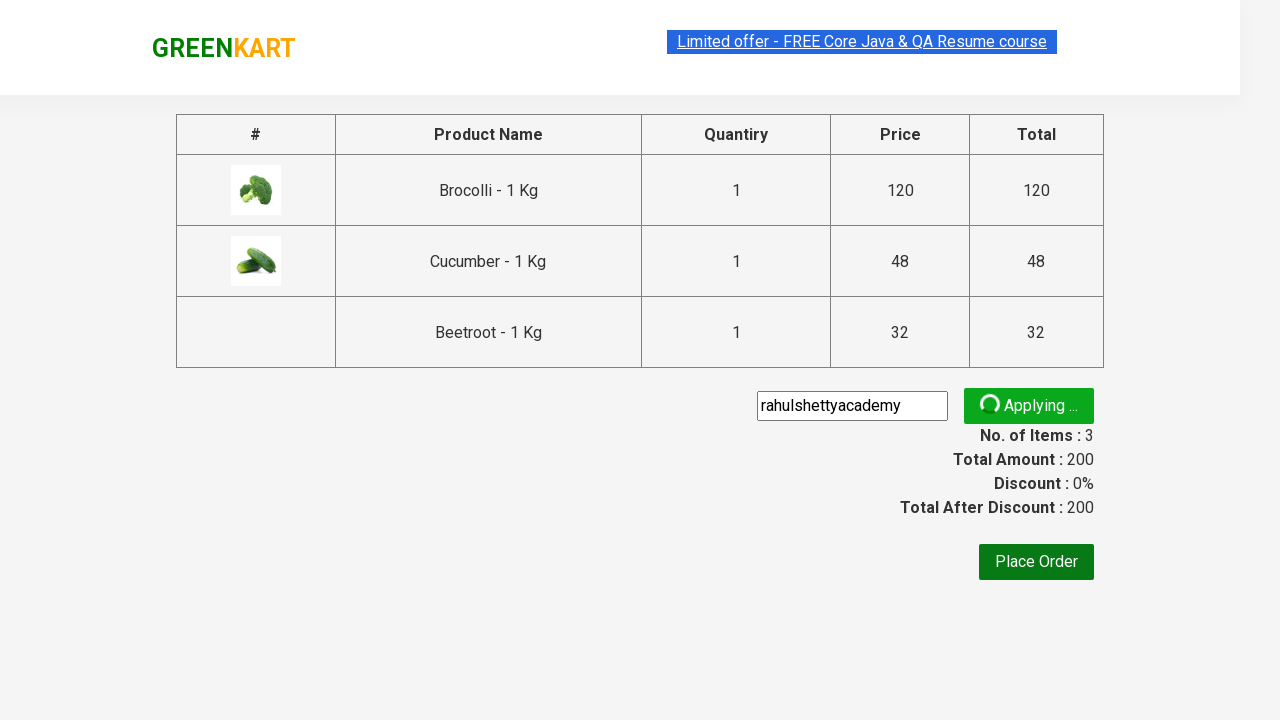

Promo code application confirmed
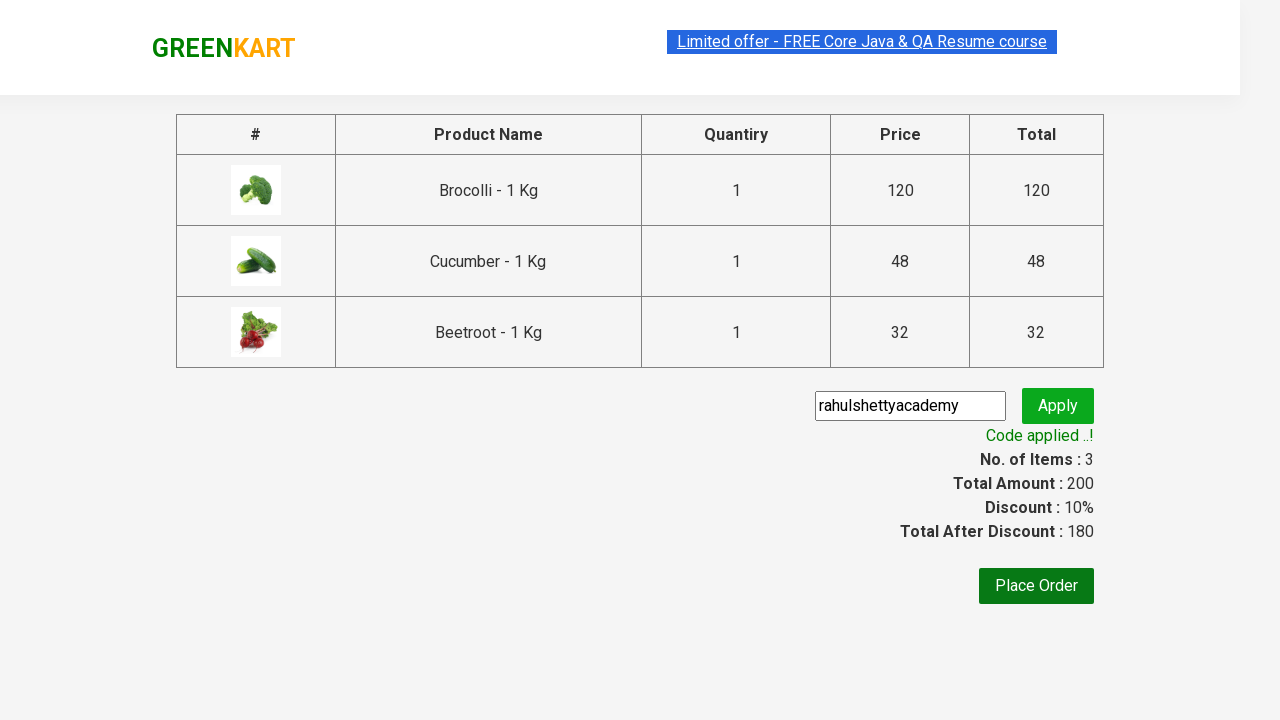

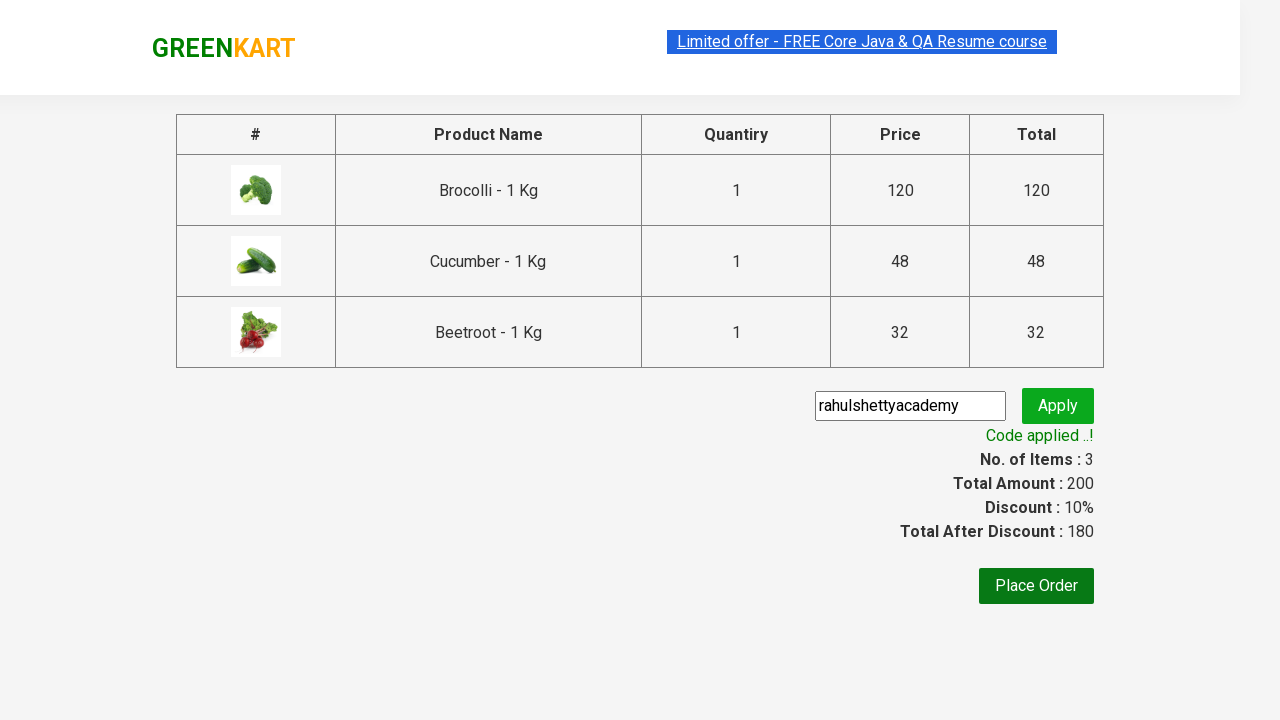